Tests drag-and-drop functionality on the jQuery UI demo page by switching to an iframe, locating a draggable element, and dragging it to a drop target.

Starting URL: https://jqueryui.com/droppable/

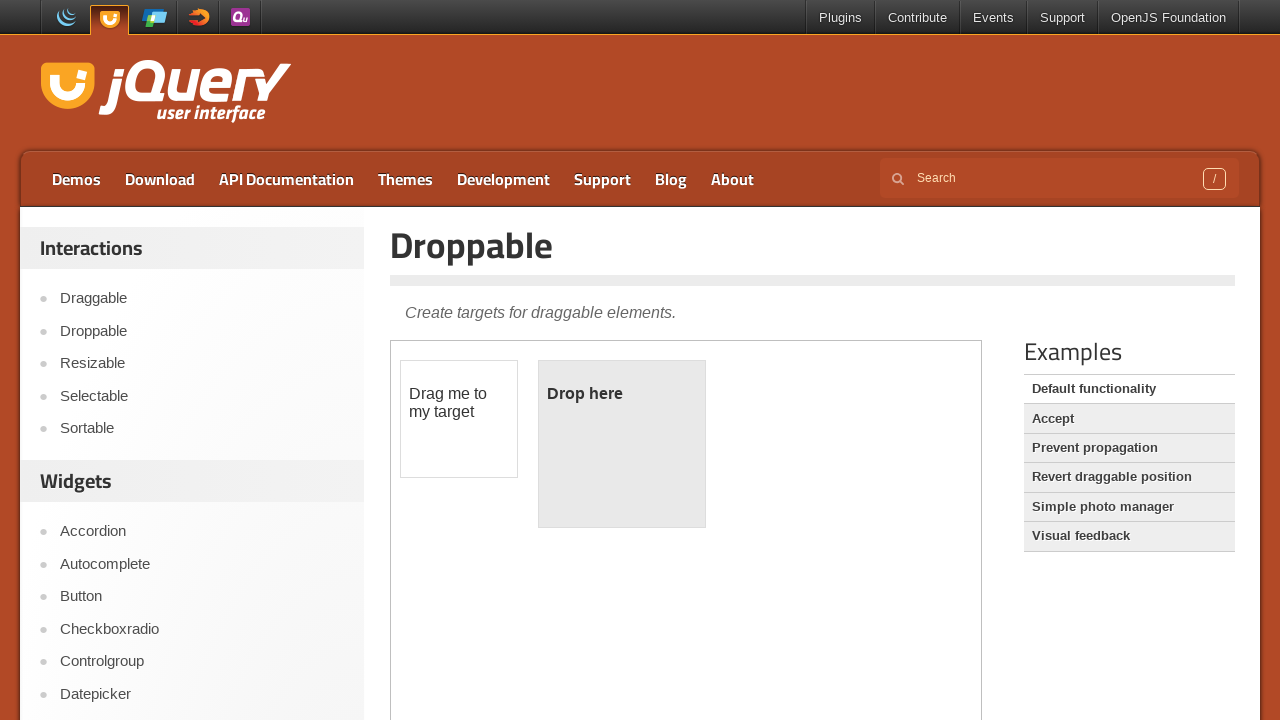

Navigated to jQuery UI droppable demo page
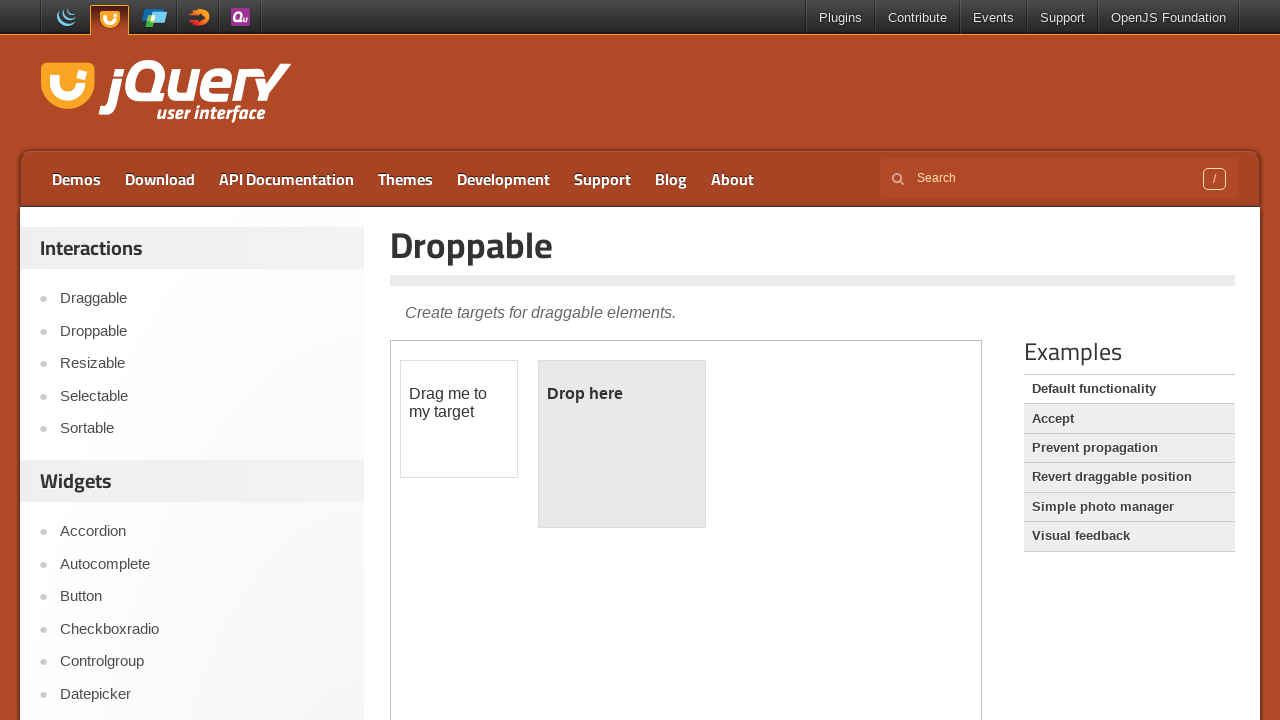

Located the demo iframe
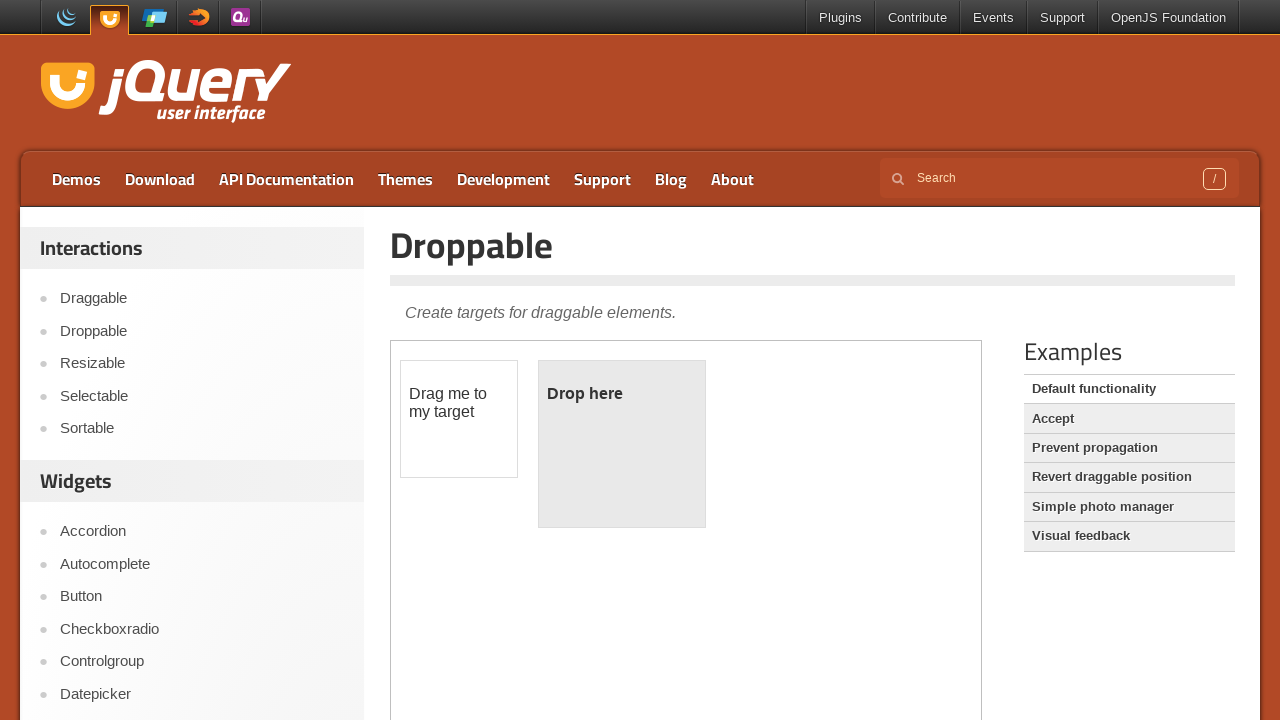

Located the draggable element
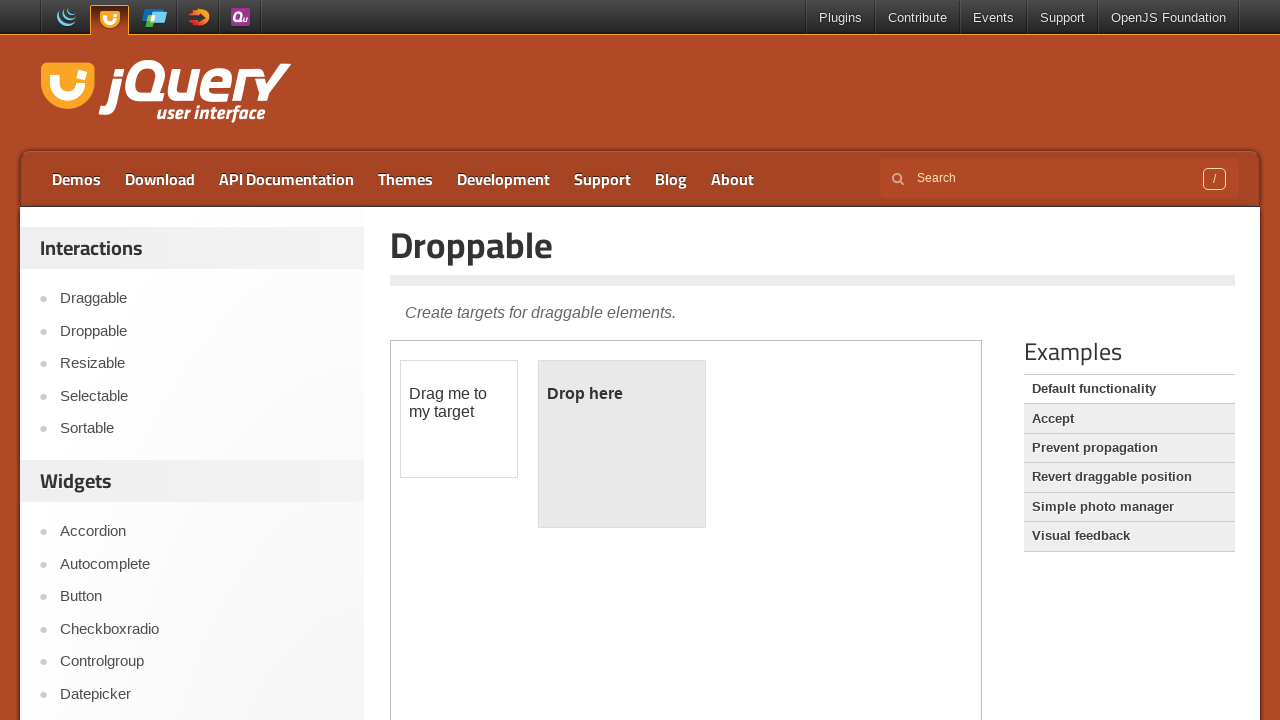

Located the drop target element
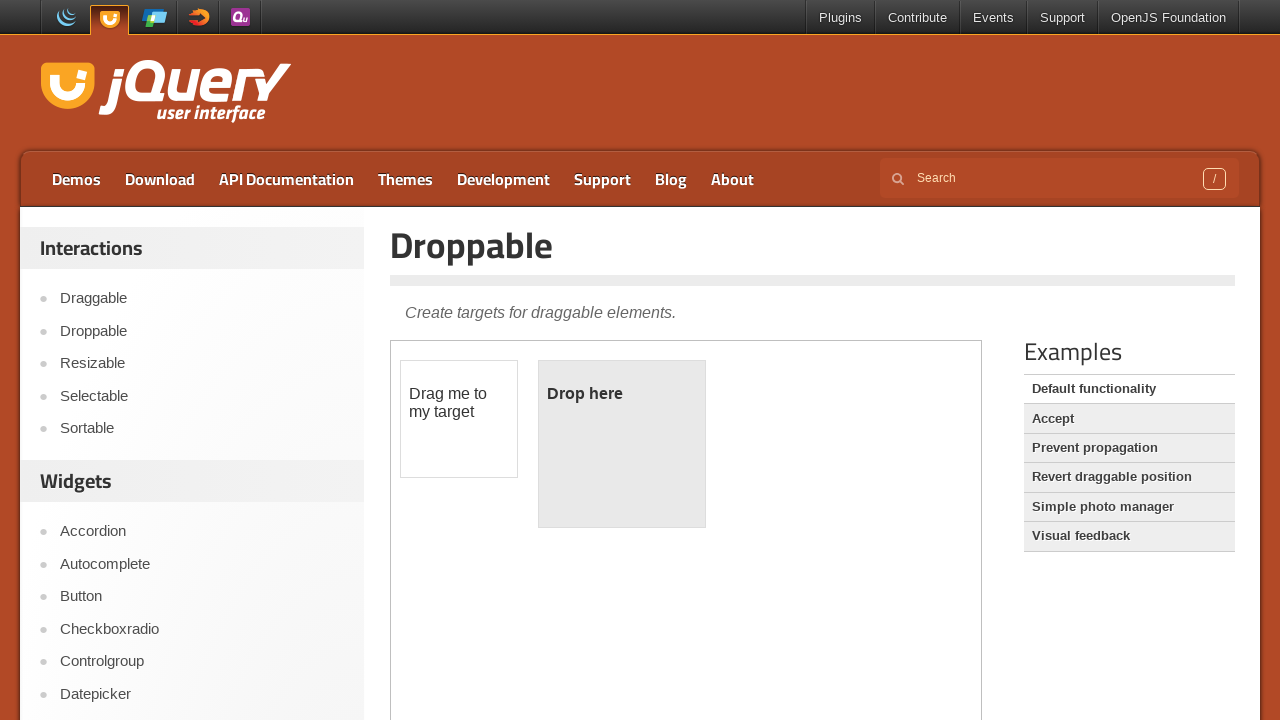

Dragged the draggable element to the drop target at (622, 444)
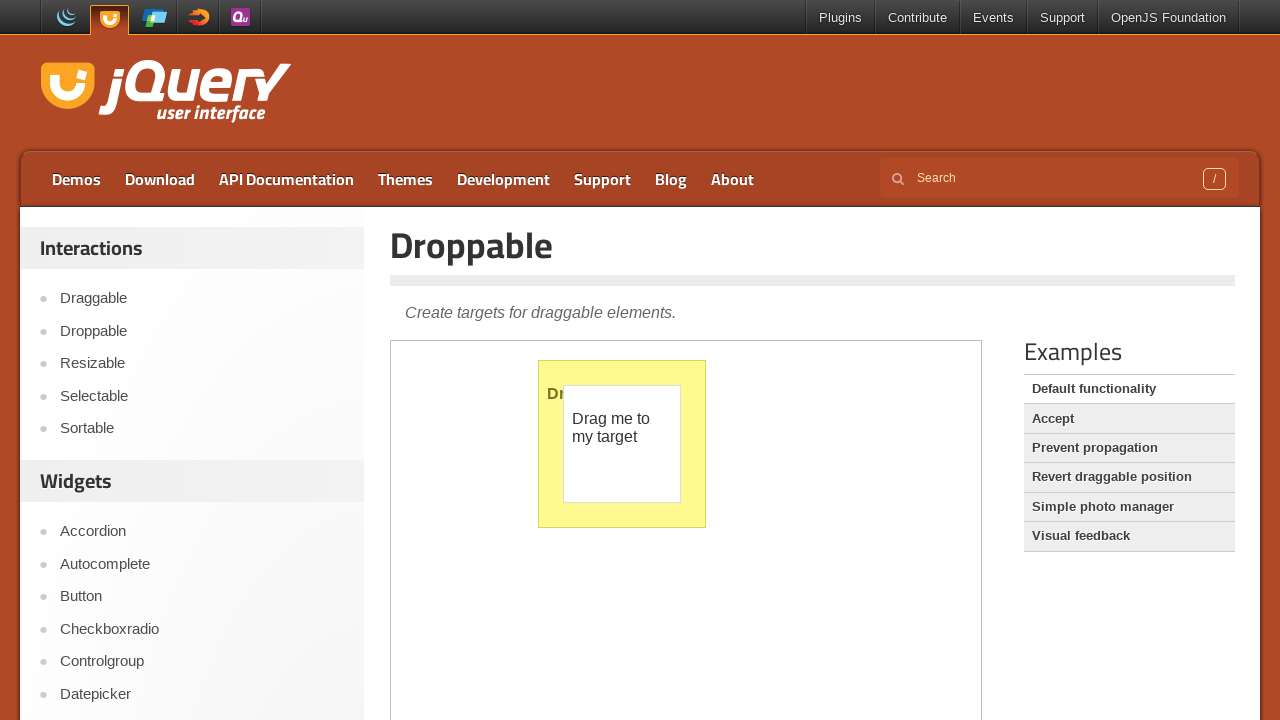

Verified that drop target now shows 'Dropped!' text
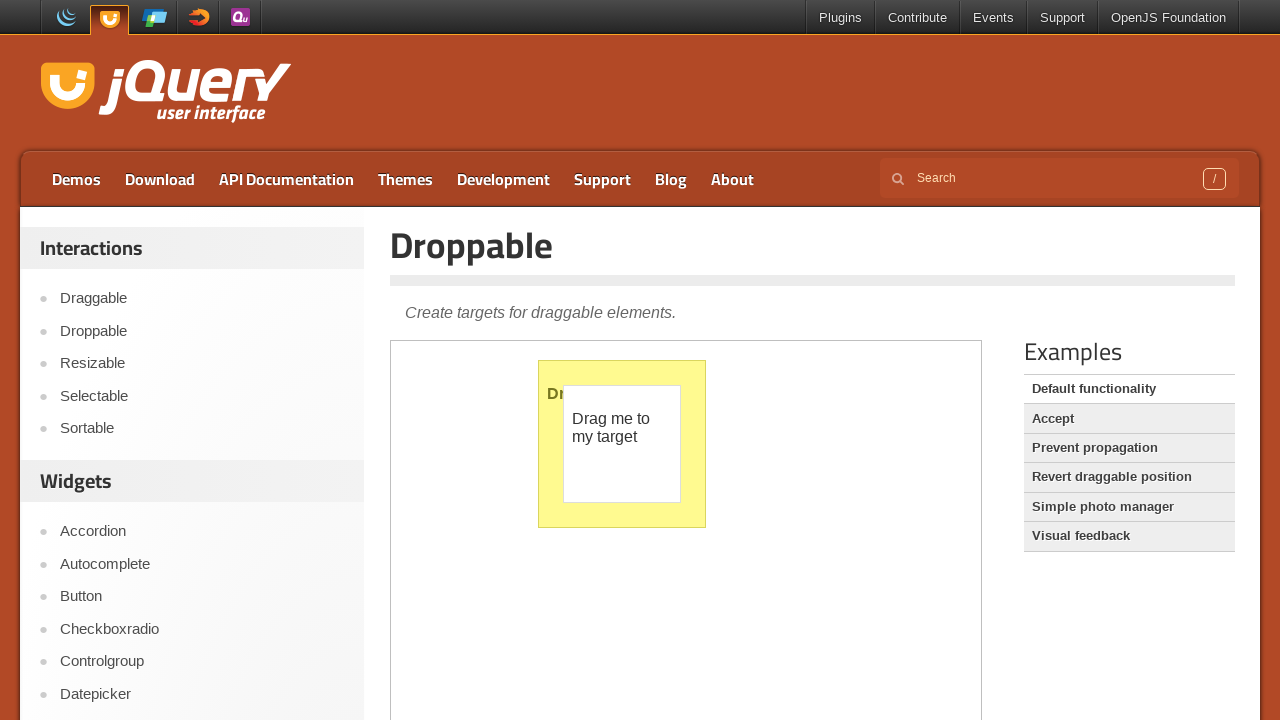

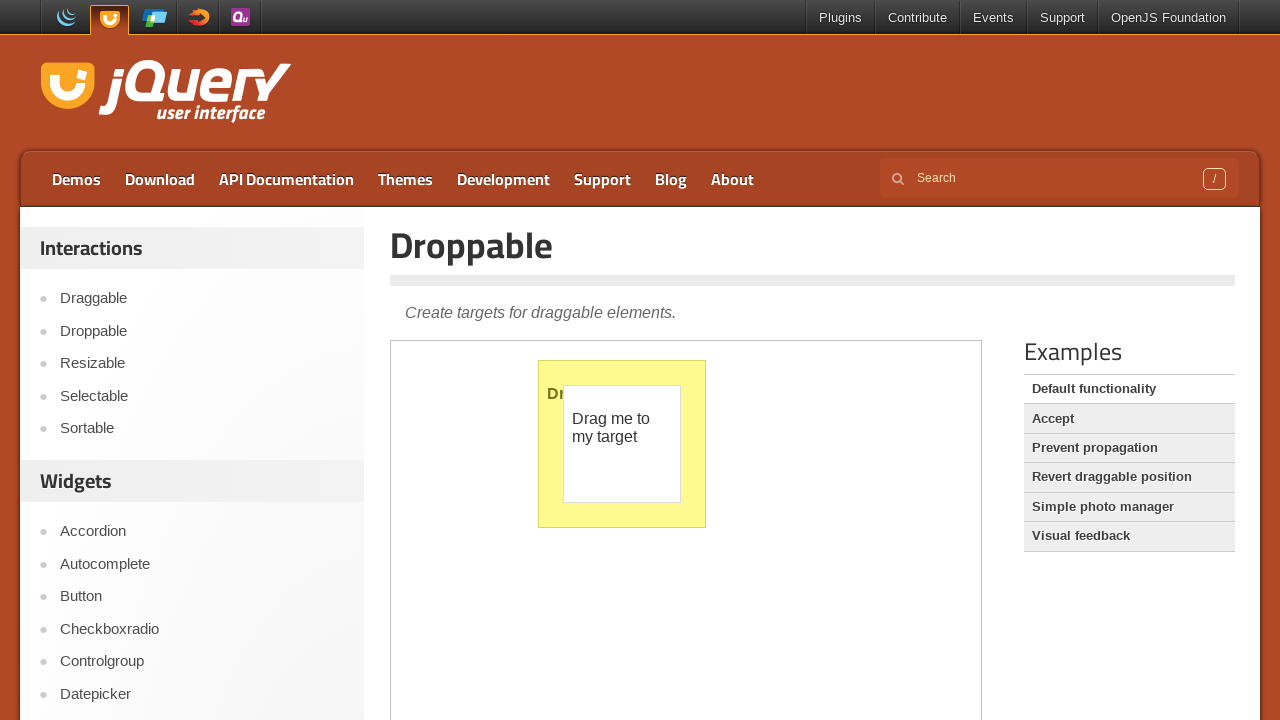